Tests A/B testing page by navigating to it and verifying the explanatory text about split testing

Starting URL: http://the-internet.herokuapp.com

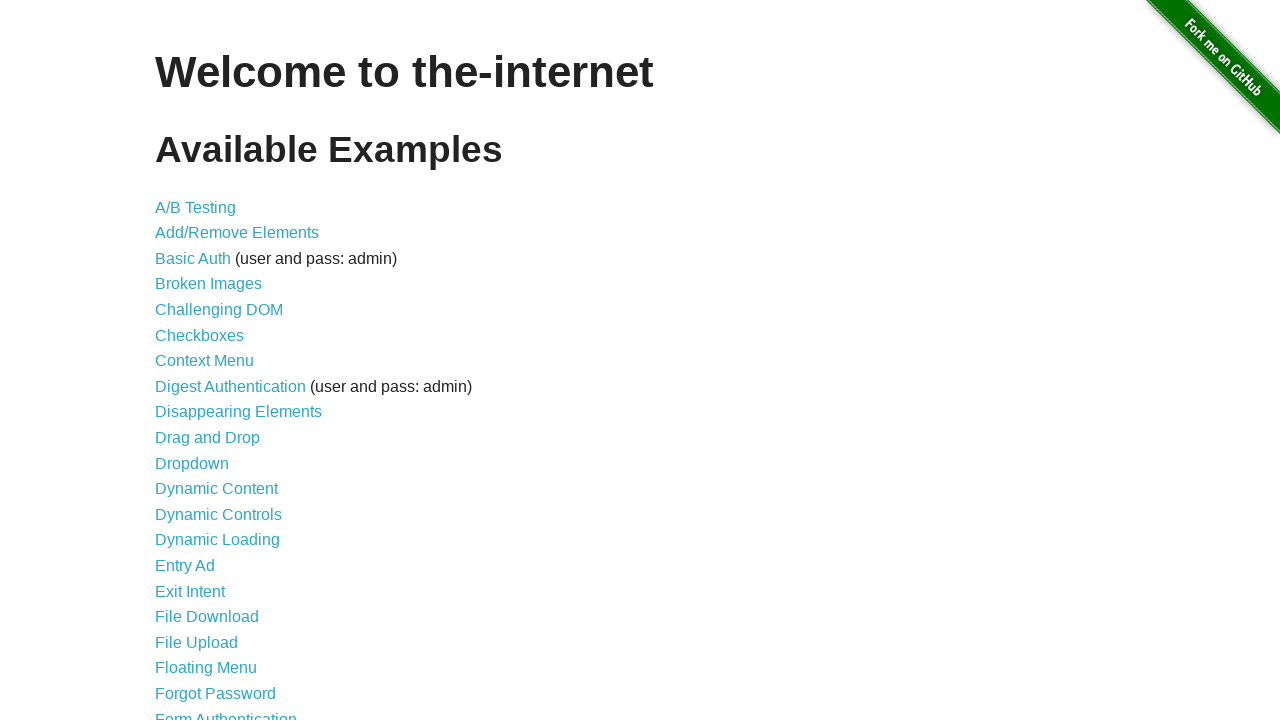

Clicked on A/B Testing link at (196, 207) on text=A/B Testing
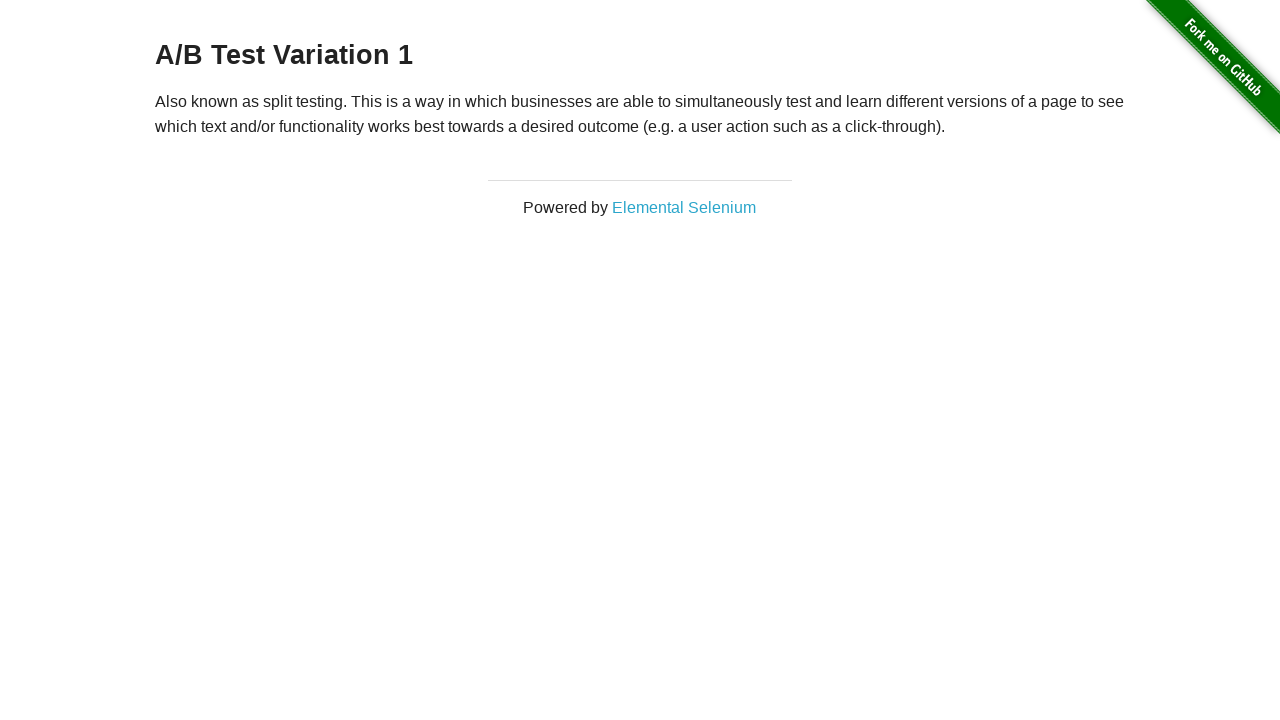

Verified split testing explanatory text is displayed
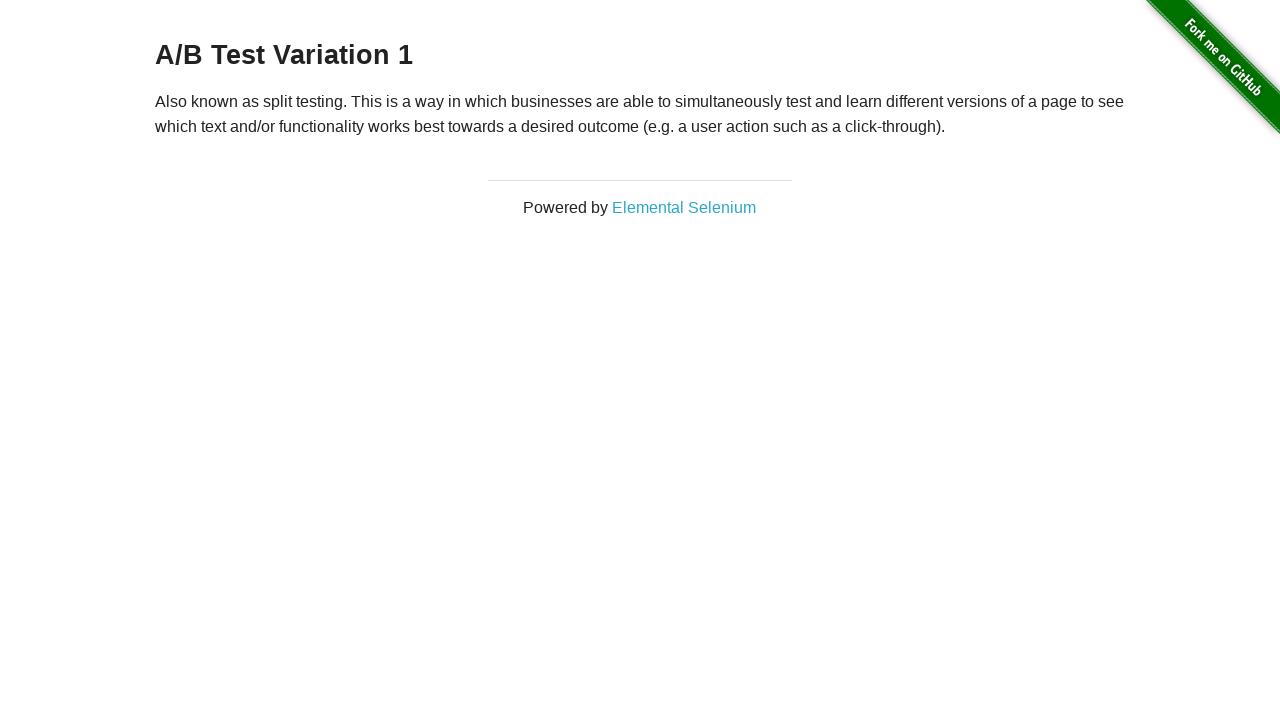

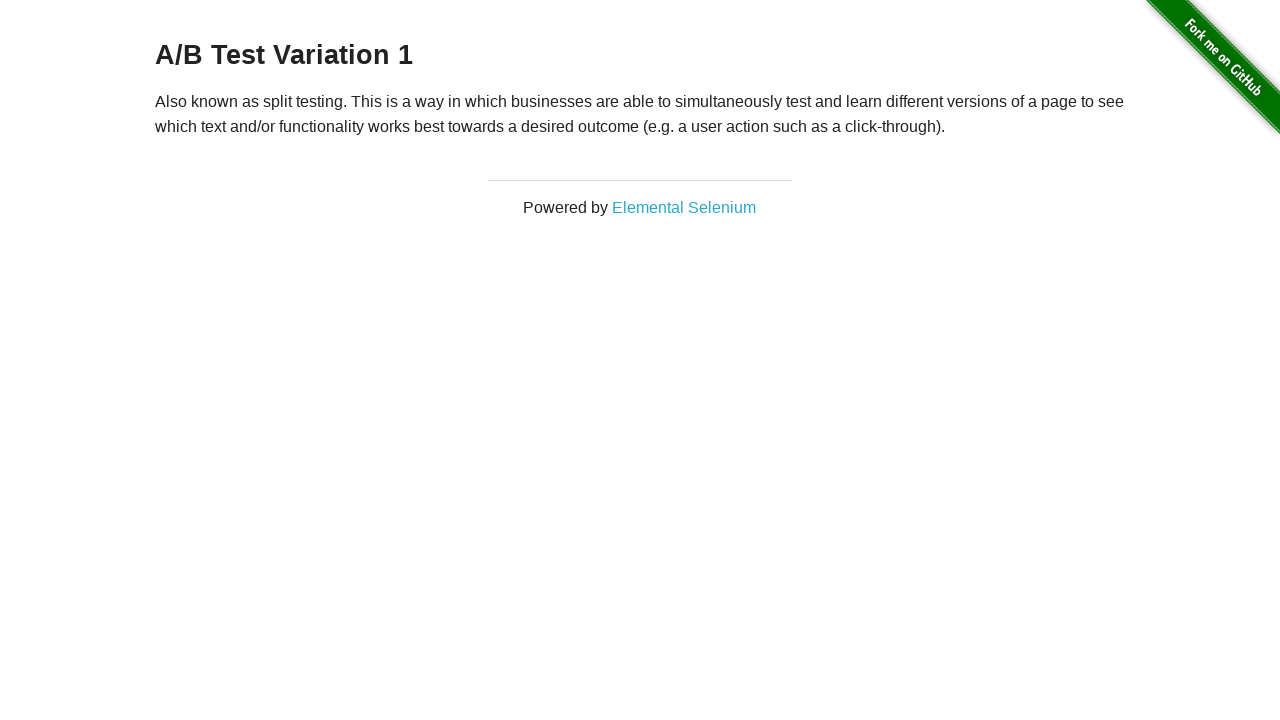